Visits a browser fingerprint testing website to verify browser characteristics

Starting URL: https://www.browserscan.net/

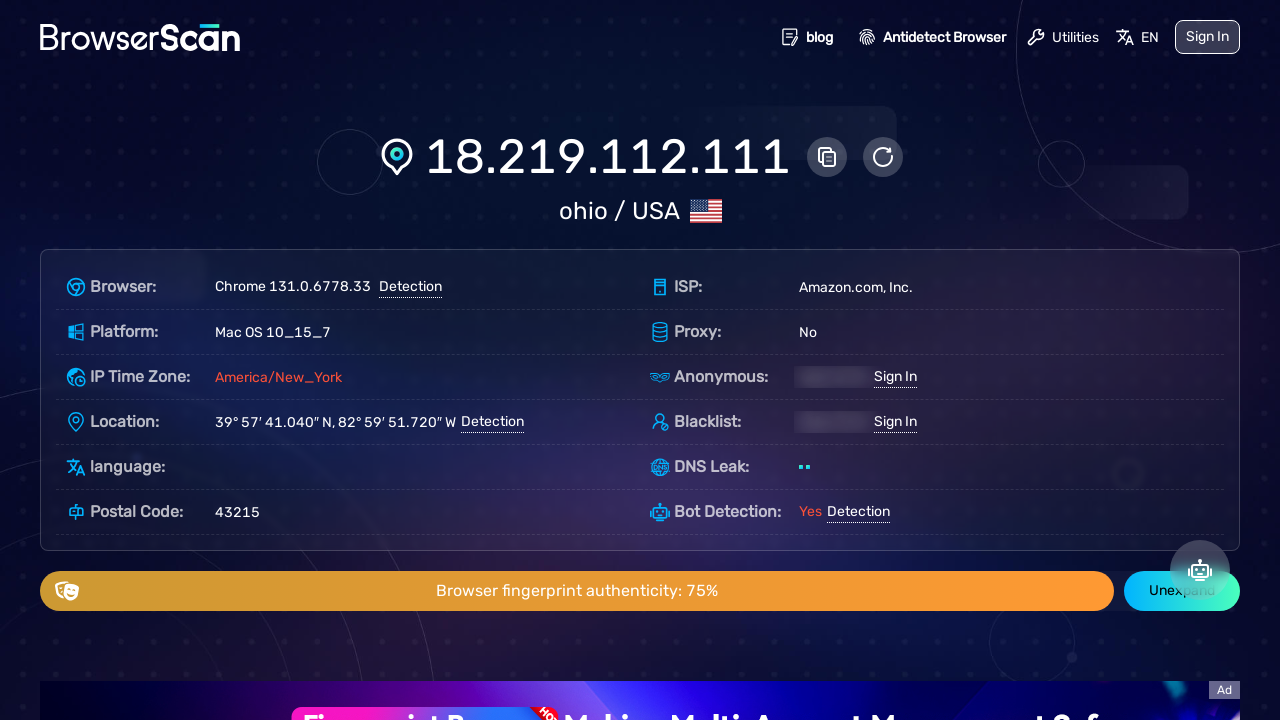

Waited 5 seconds for fingerprint scan page to load
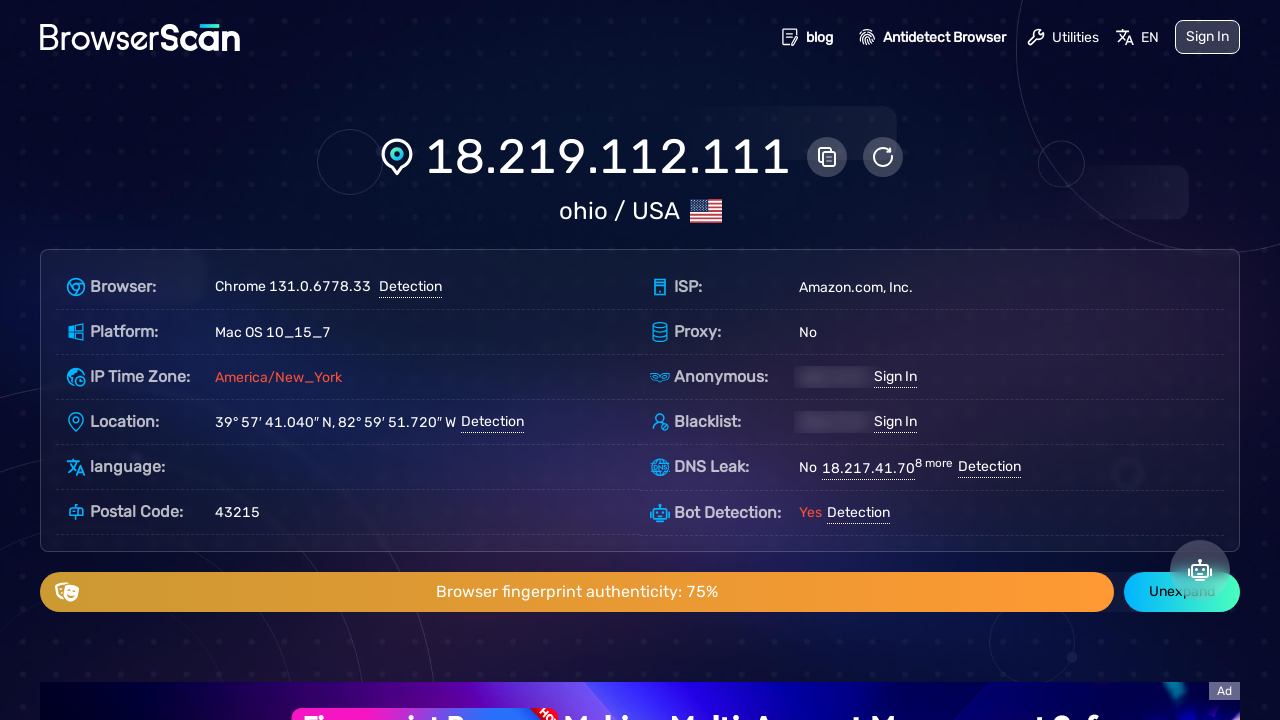

Verified page body element is present
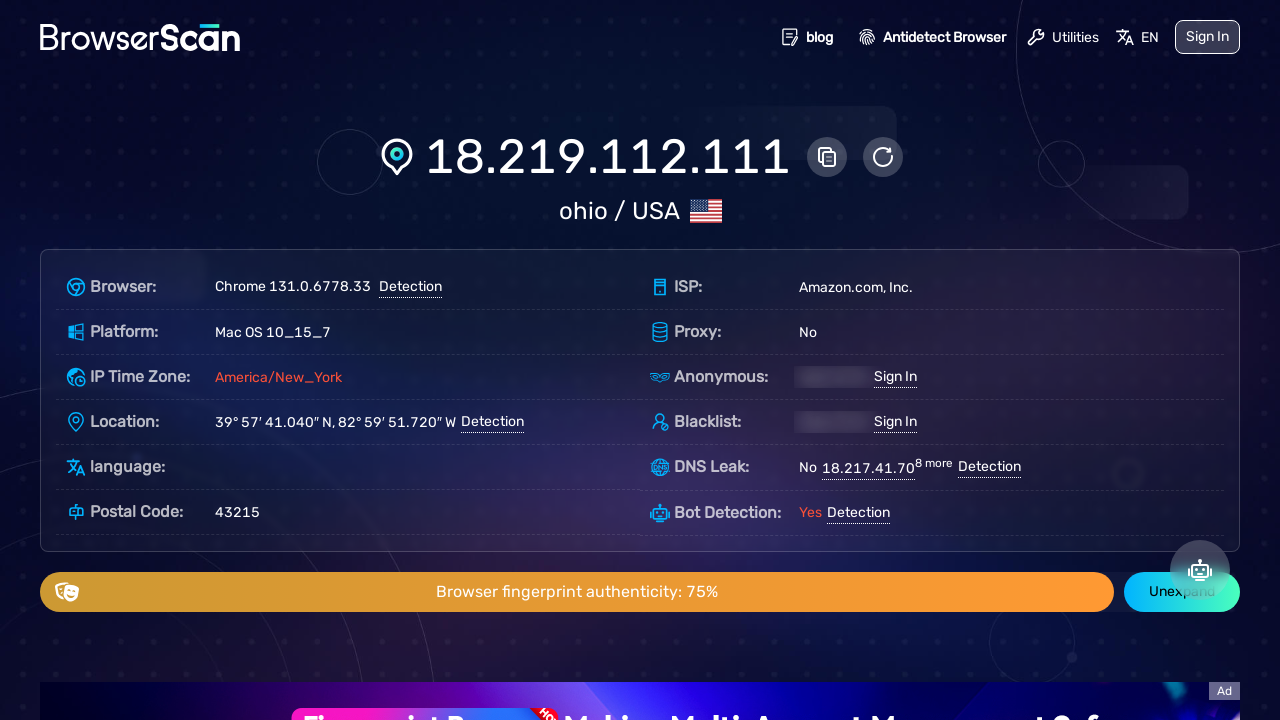

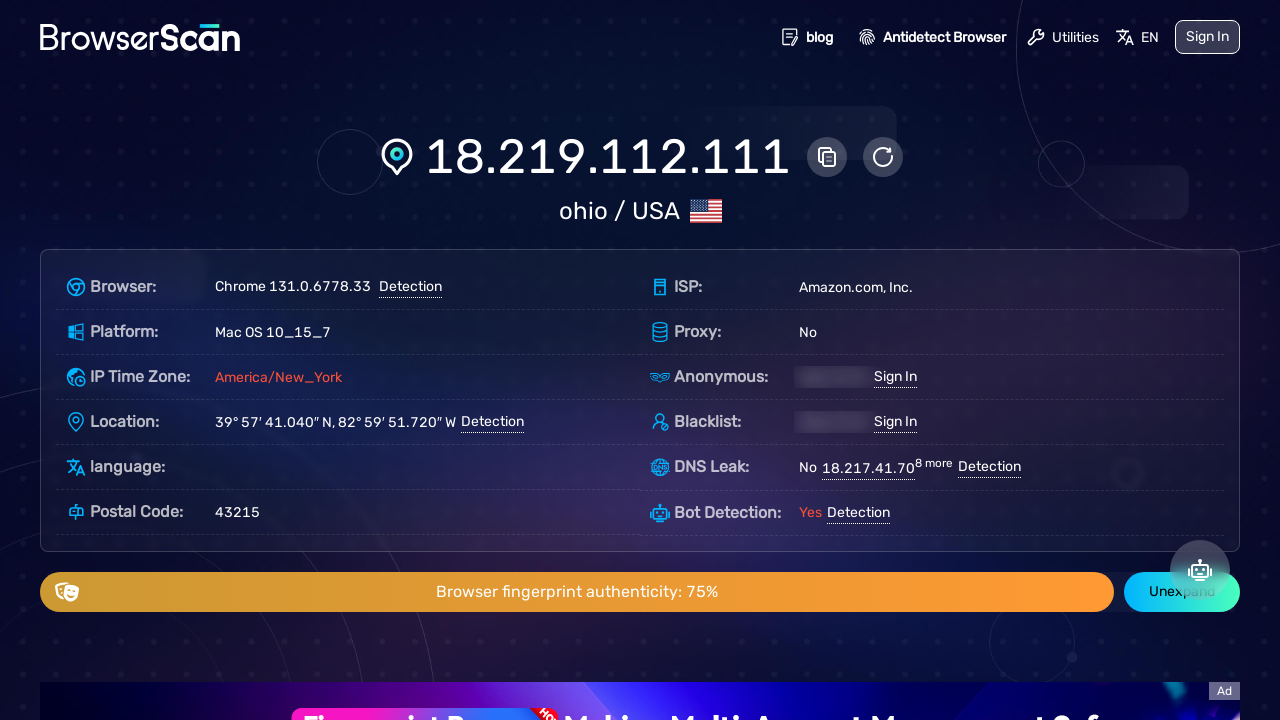